Navigates to OrangeHRM trial signup page and selects a country from the dropdown menu

Starting URL: https://www.orangehrm.com/orangehrm-30-day-trial/

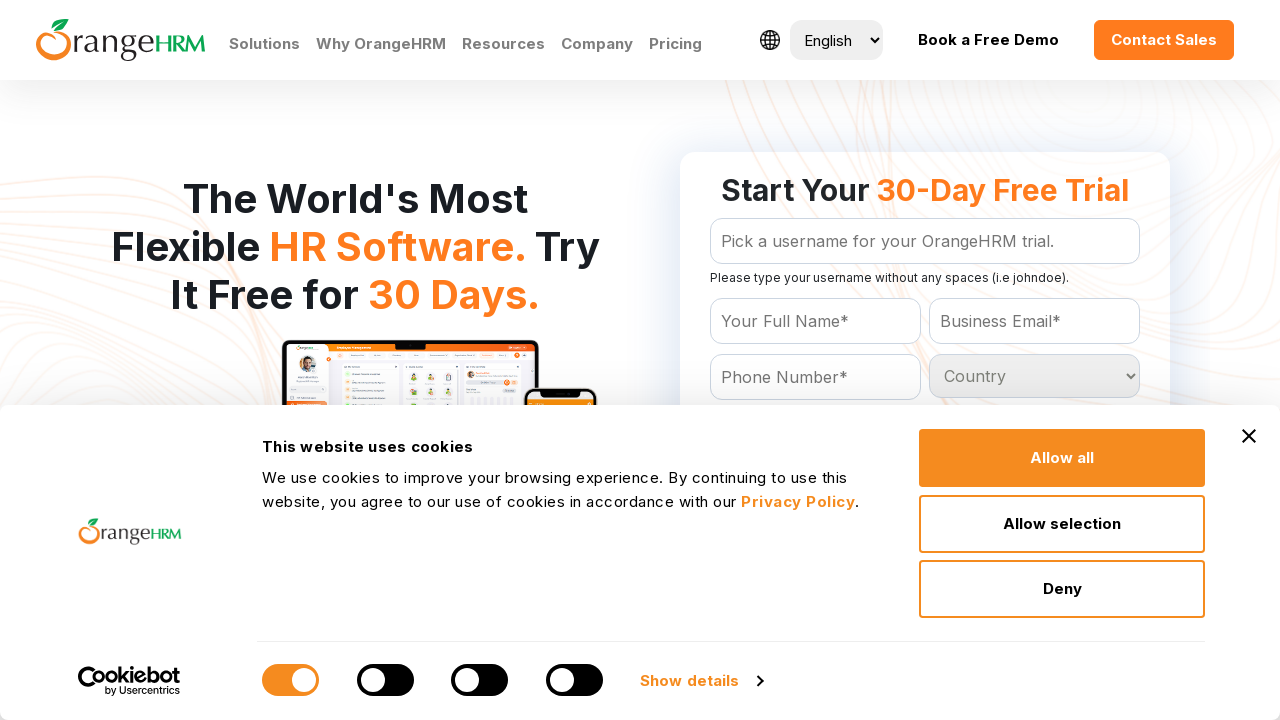

Selected 'India' from the country dropdown menu on select#Form_getForm_Country
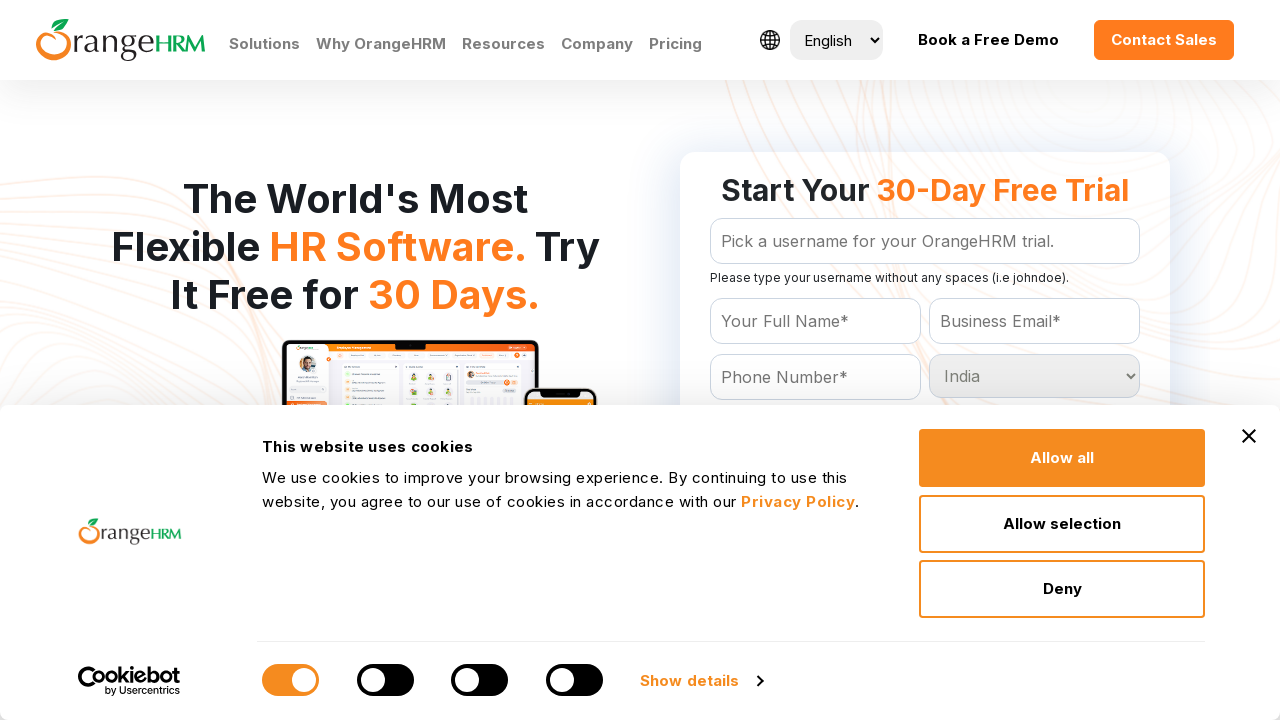

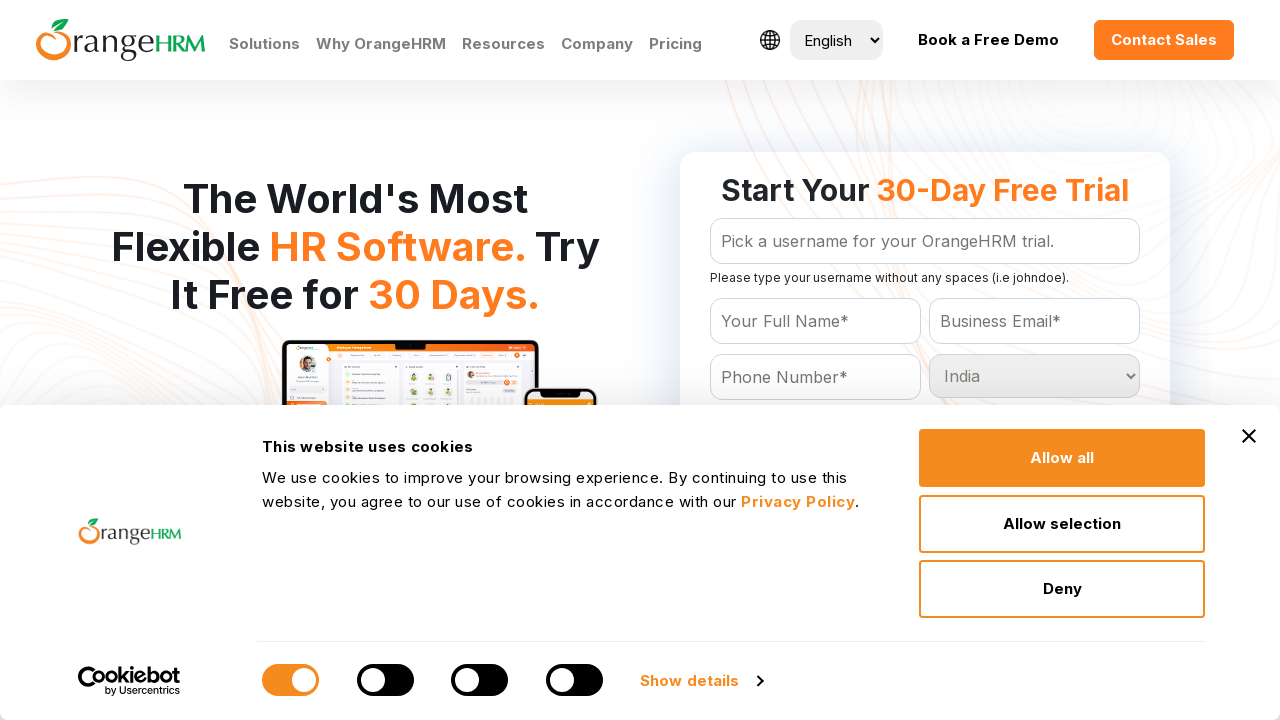